Tests a wait functionality by clicking a verify button and checking for a success message

Starting URL: http://suninjuly.github.io/wait2.html

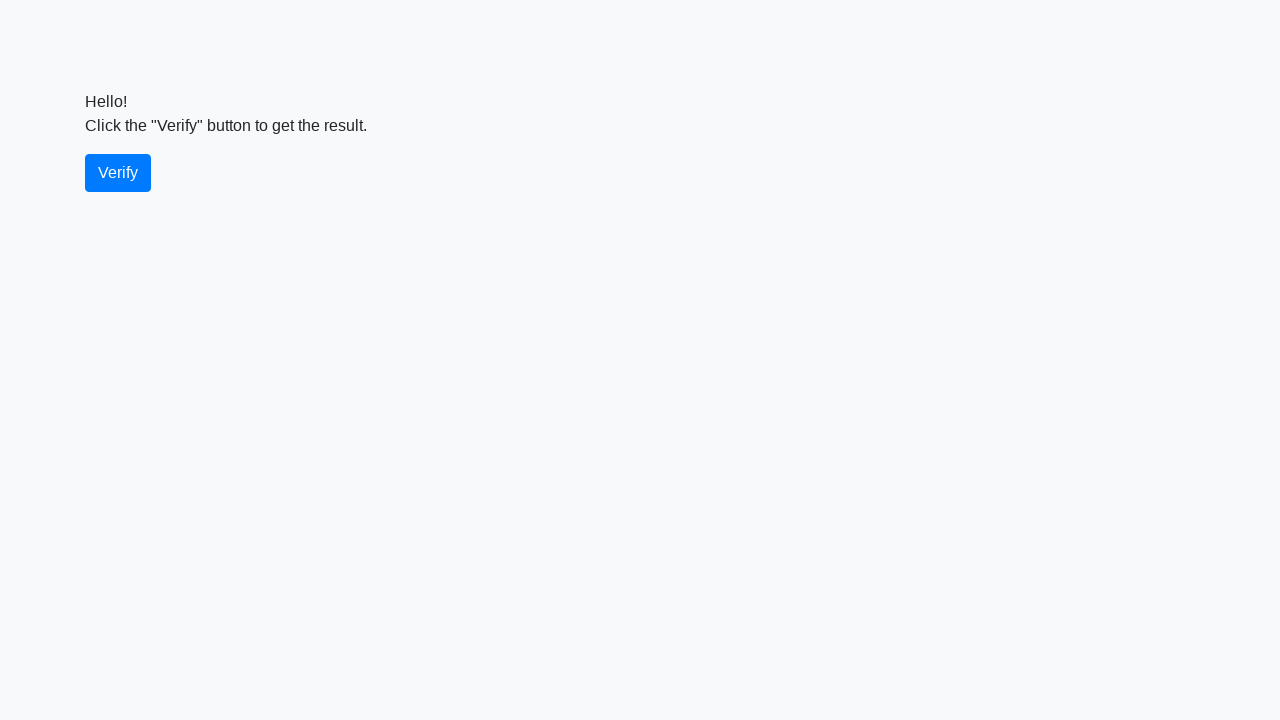

Clicked the verify button at (118, 173) on #verify
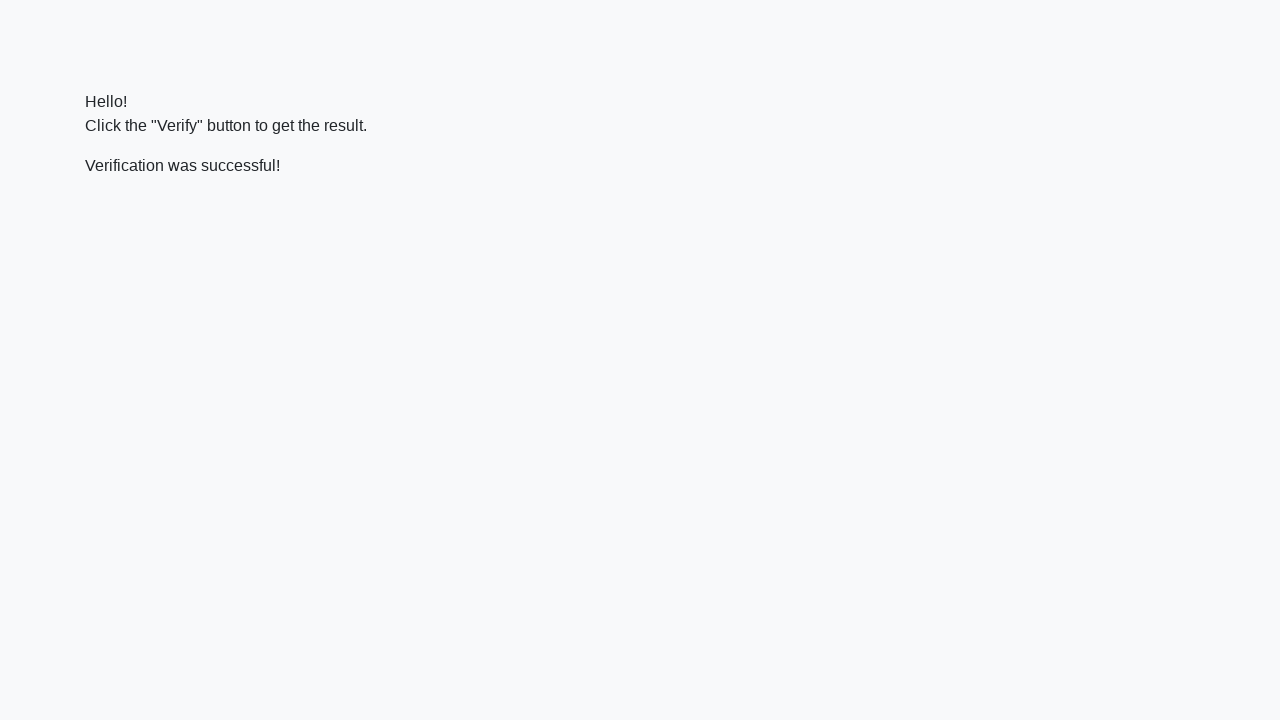

Success message appeared
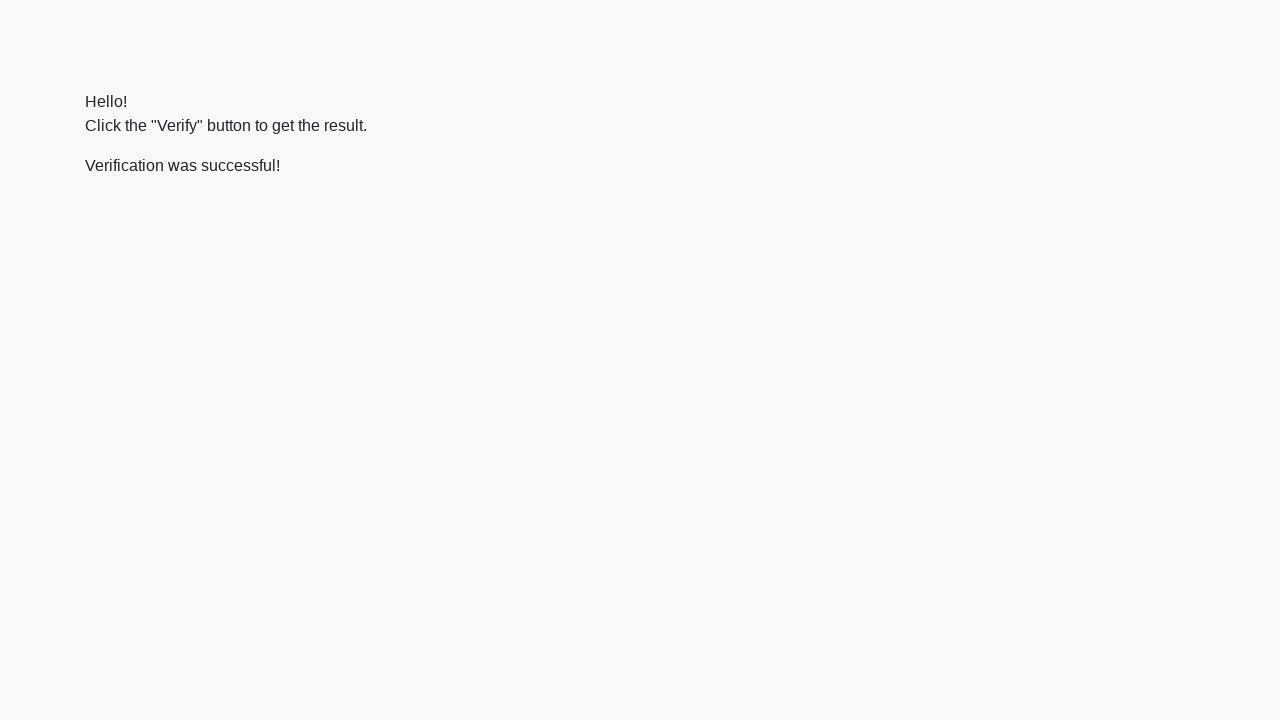

Located the verify message element
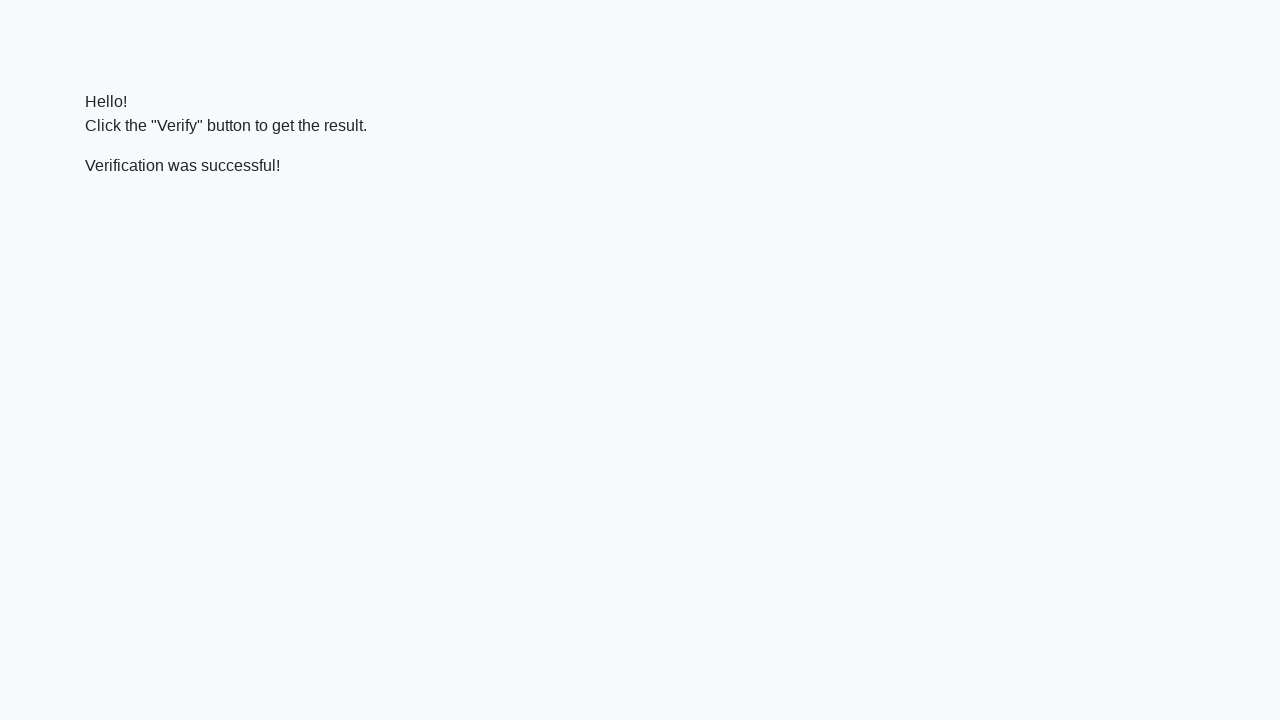

Verified that success message contains 'successful'
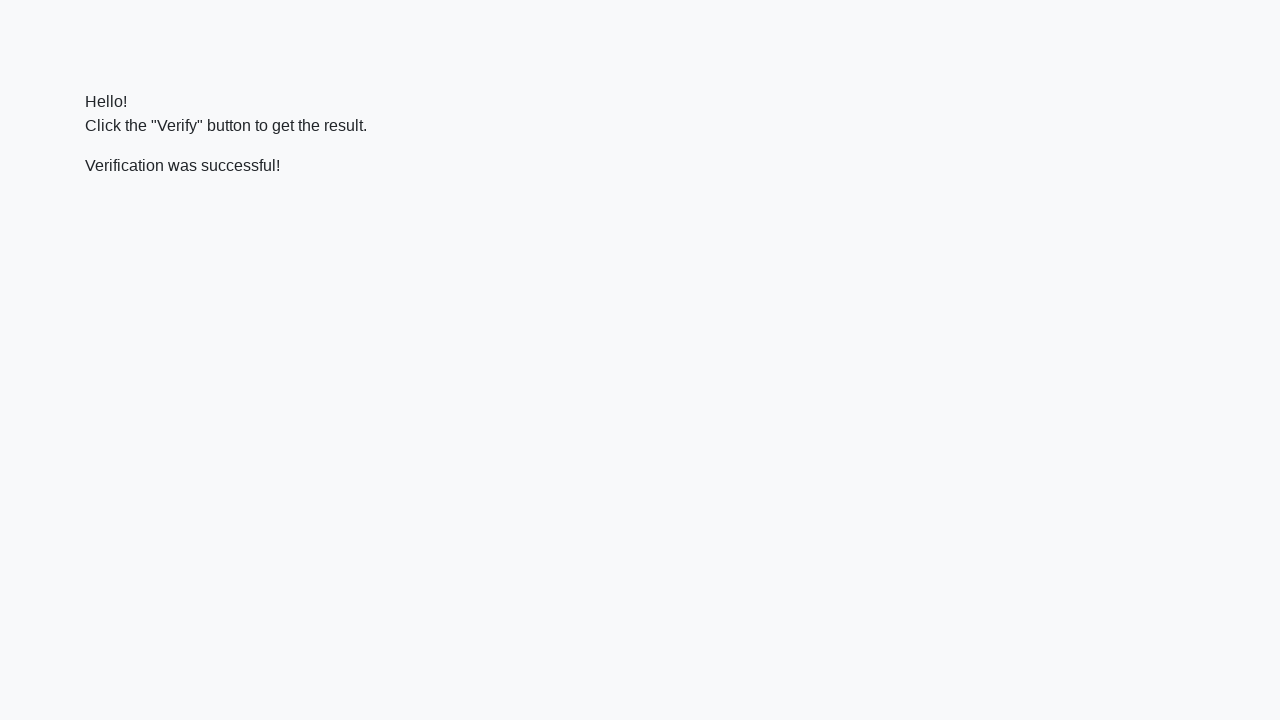

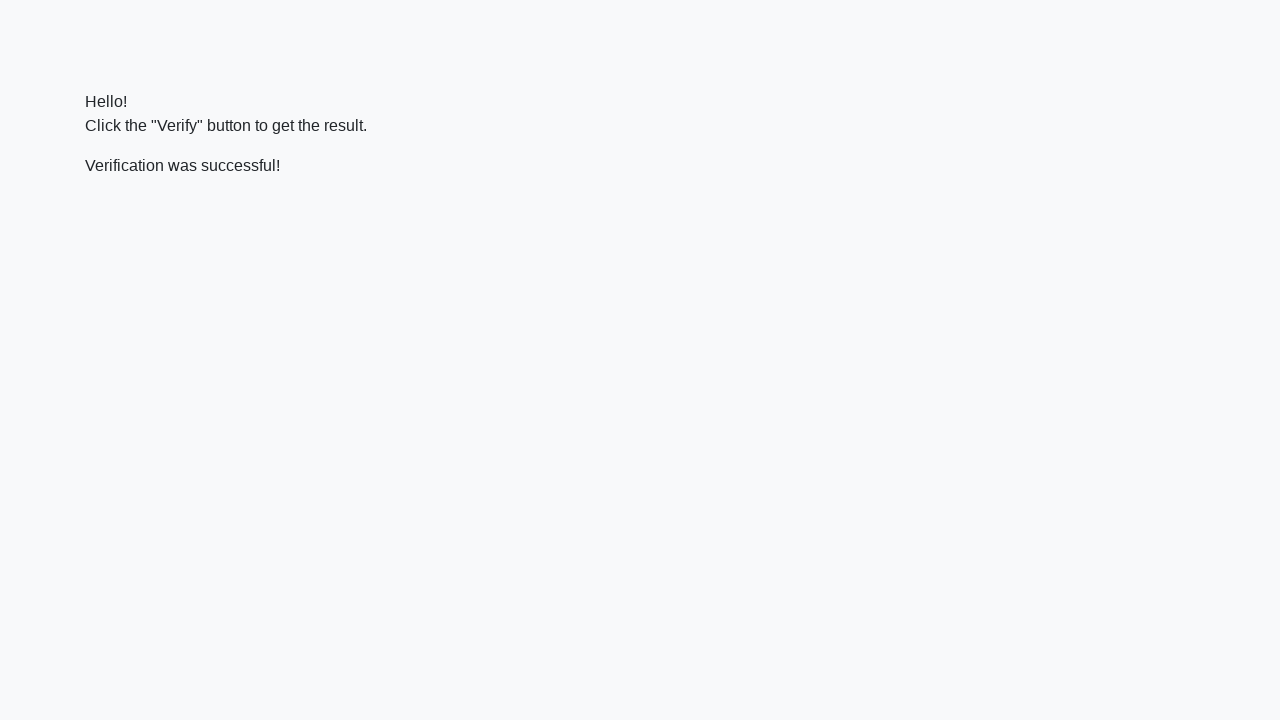